Tests registration form by filling first name, last name, and email fields, then submitting and verifying success message

Starting URL: http://suninjuly.github.io/registration1.html

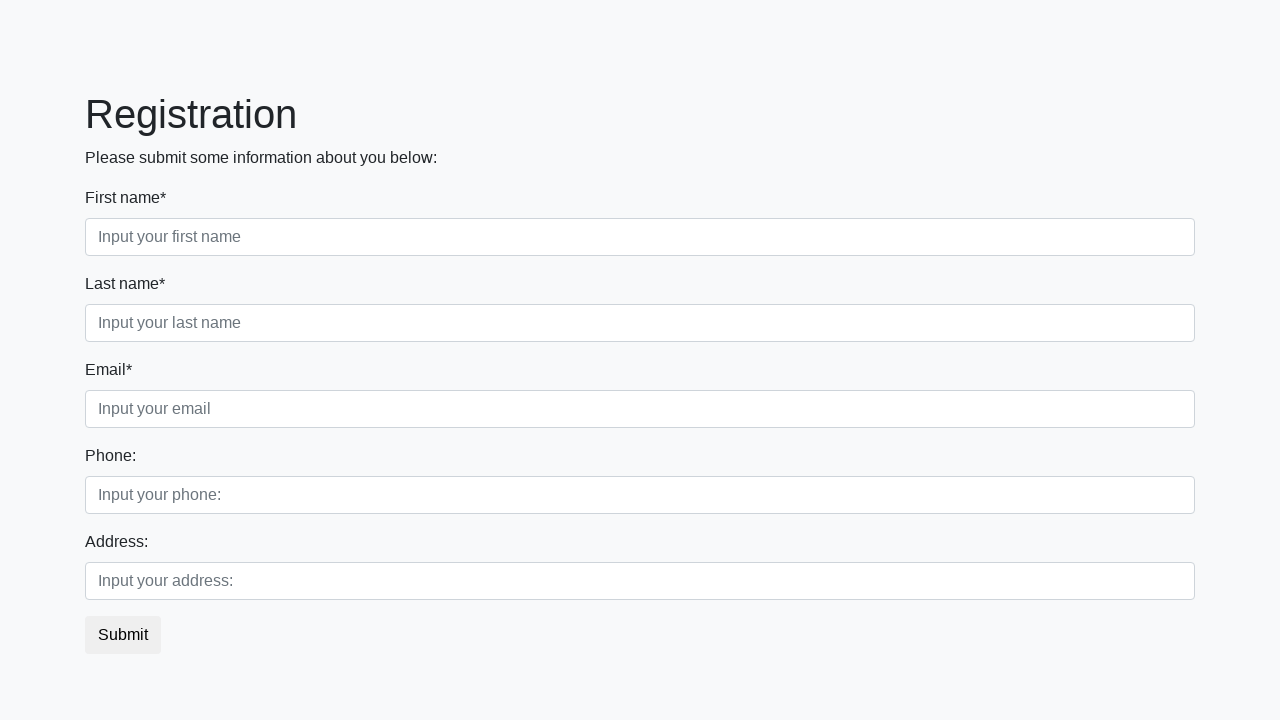

Filled first name field with 'Ivan' on xpath=//div[1]/div[1]/input
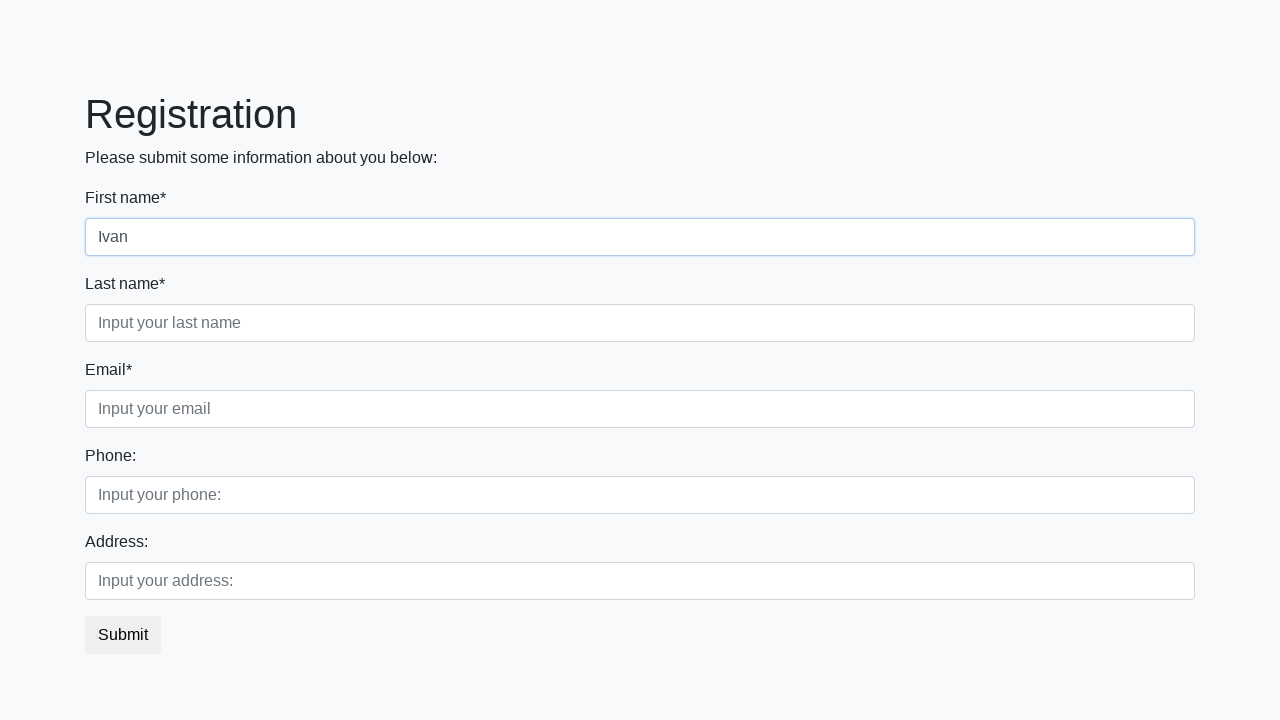

Filled last name field with 'Petrov' on div.first_block > div.form-group.second_class > input
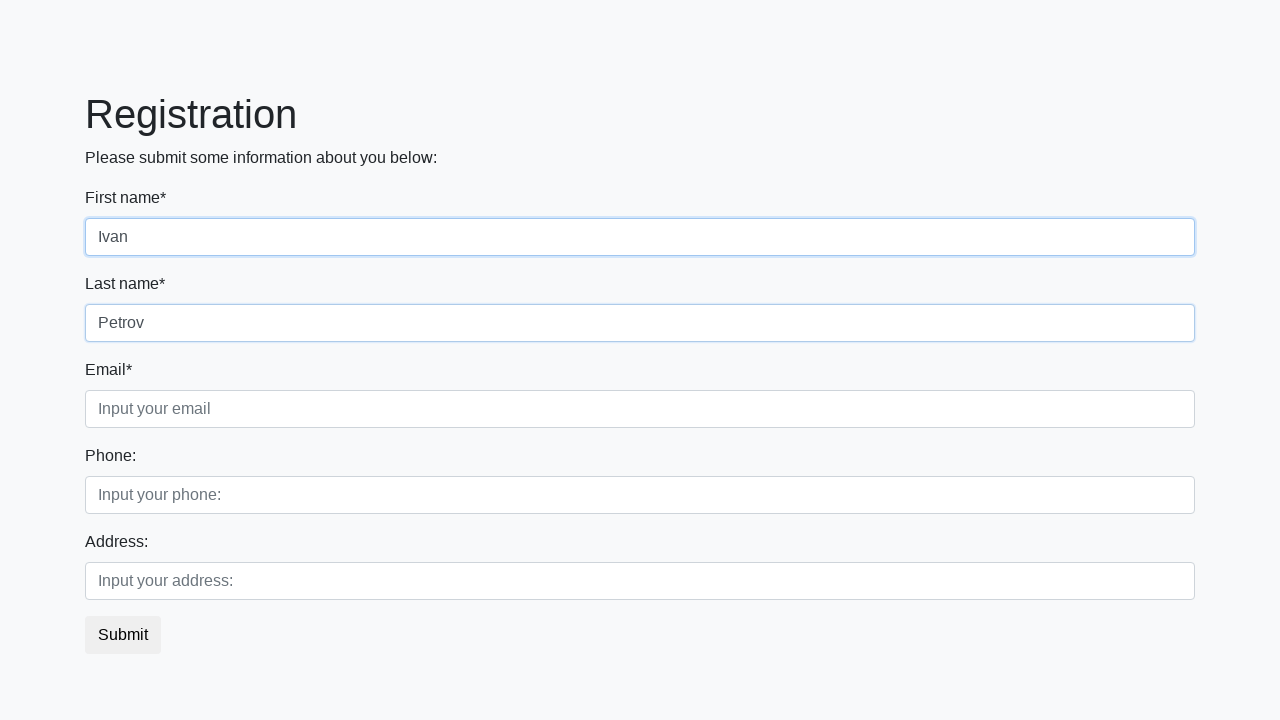

Filled email field with '348@mail.ru' on .third
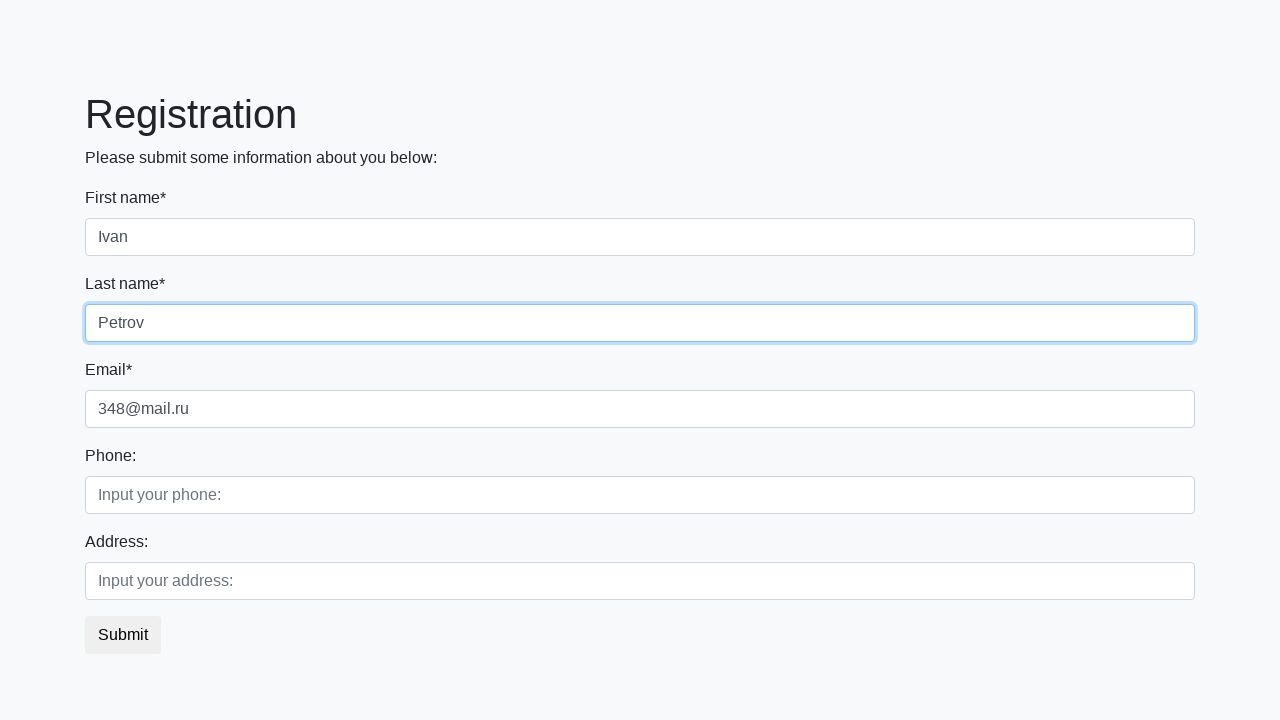

Clicked submit button to submit registration form at (123, 635) on .btn
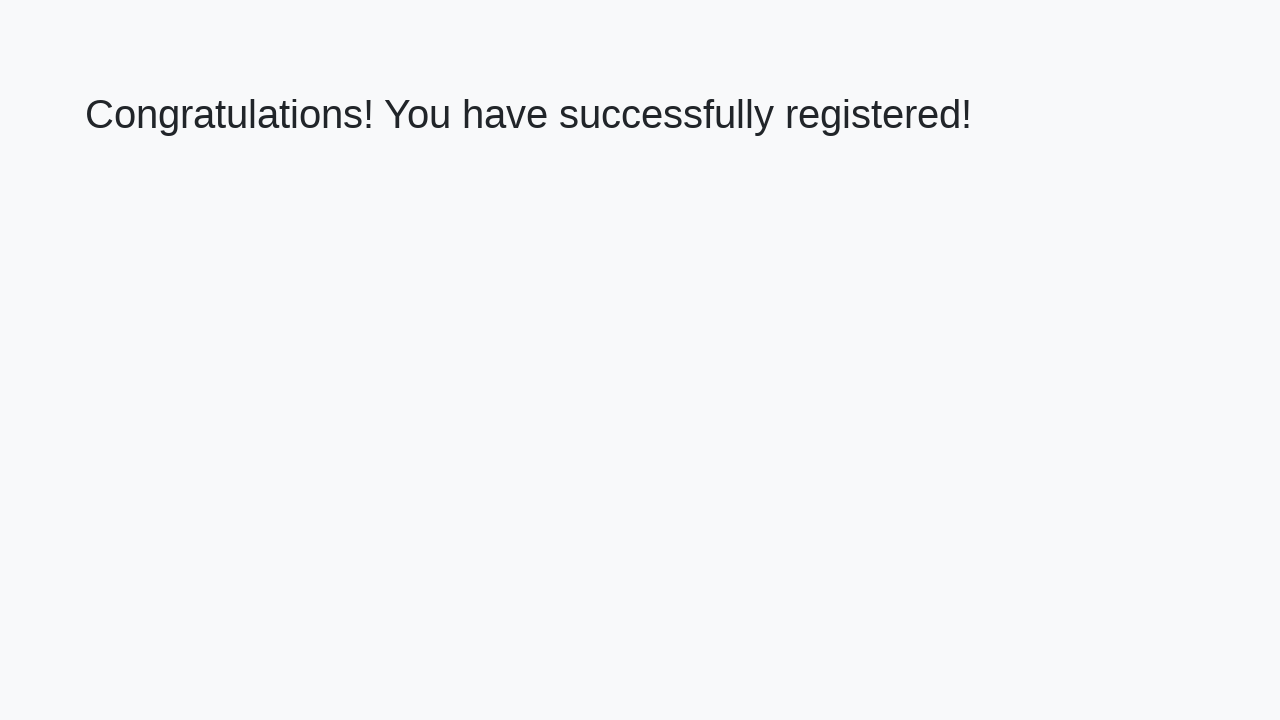

Success message appeared - registration completed
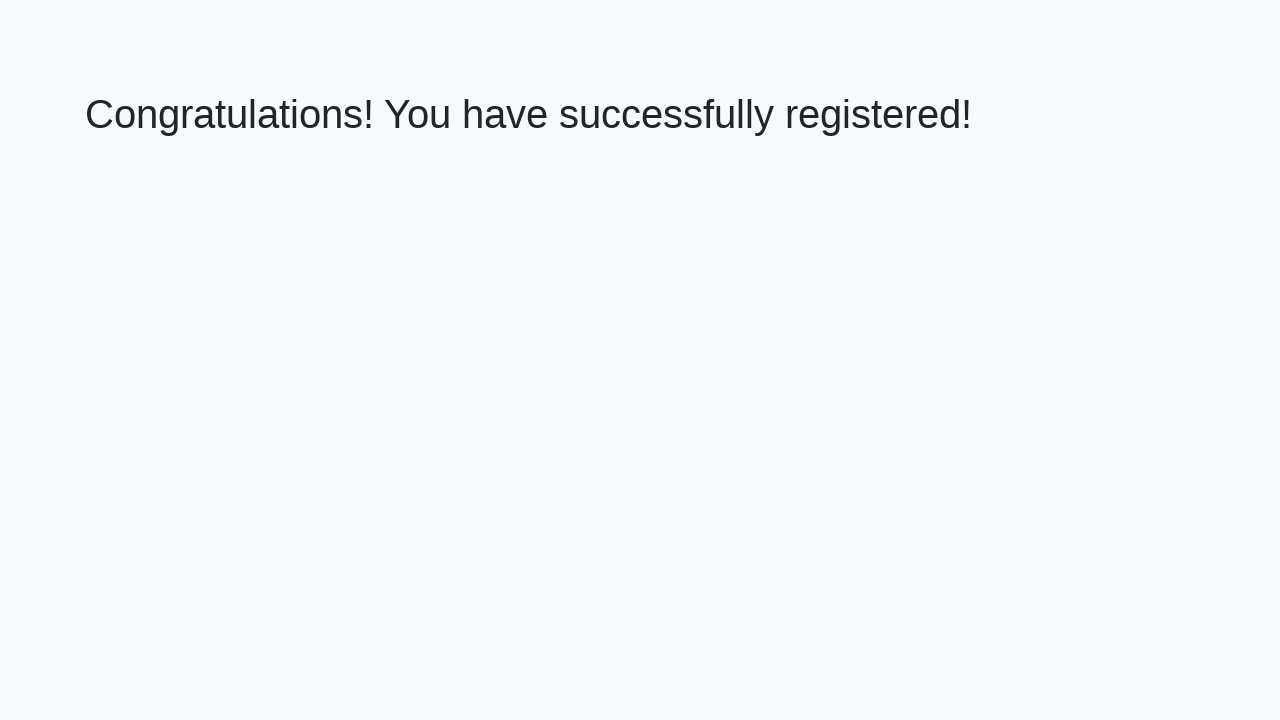

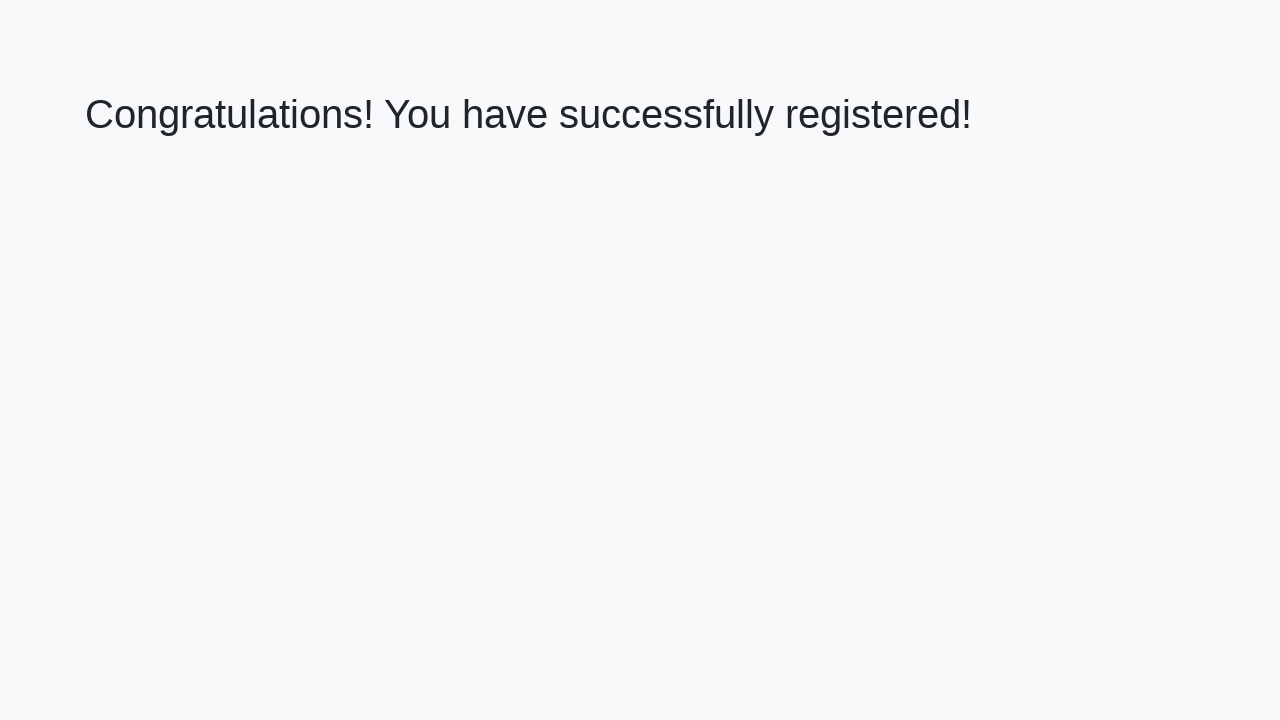